Tests table sorting functionality by clicking the Last Name column header to sort ascending and descending, then verifying the data is correctly sorted

Starting URL: http://the-internet.herokuapp.com/tables

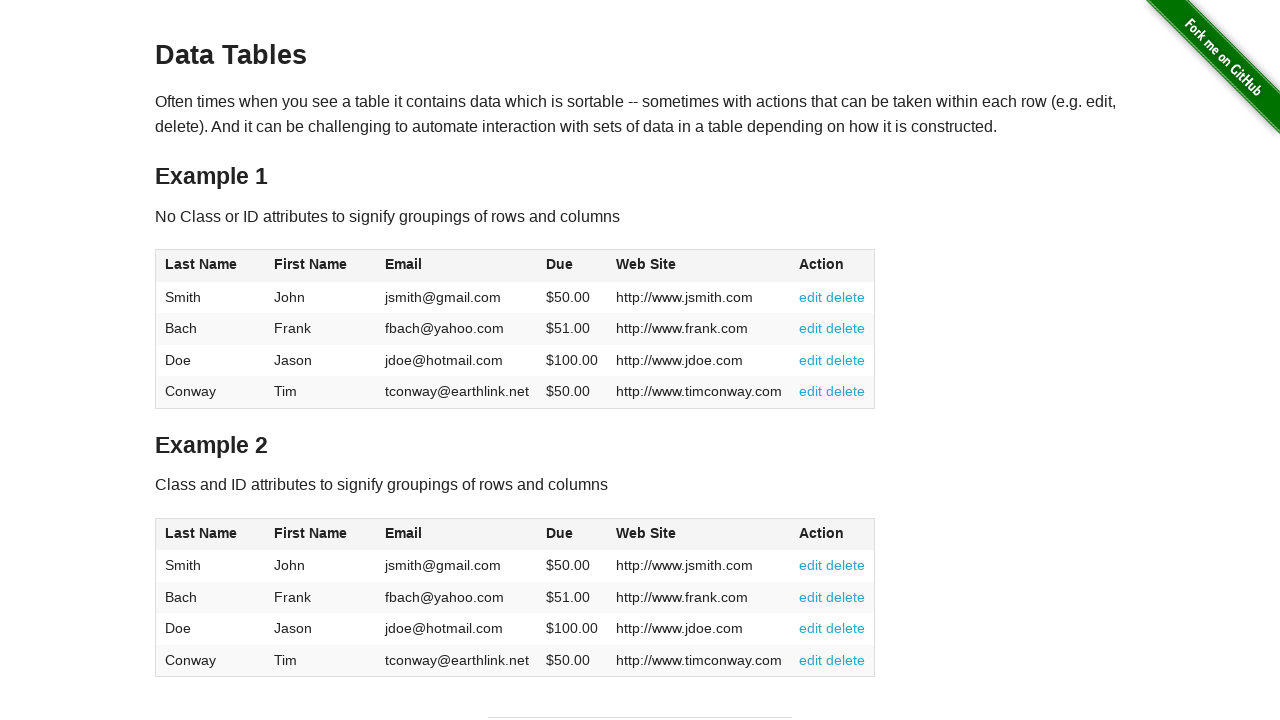

Waited for table 2 to load
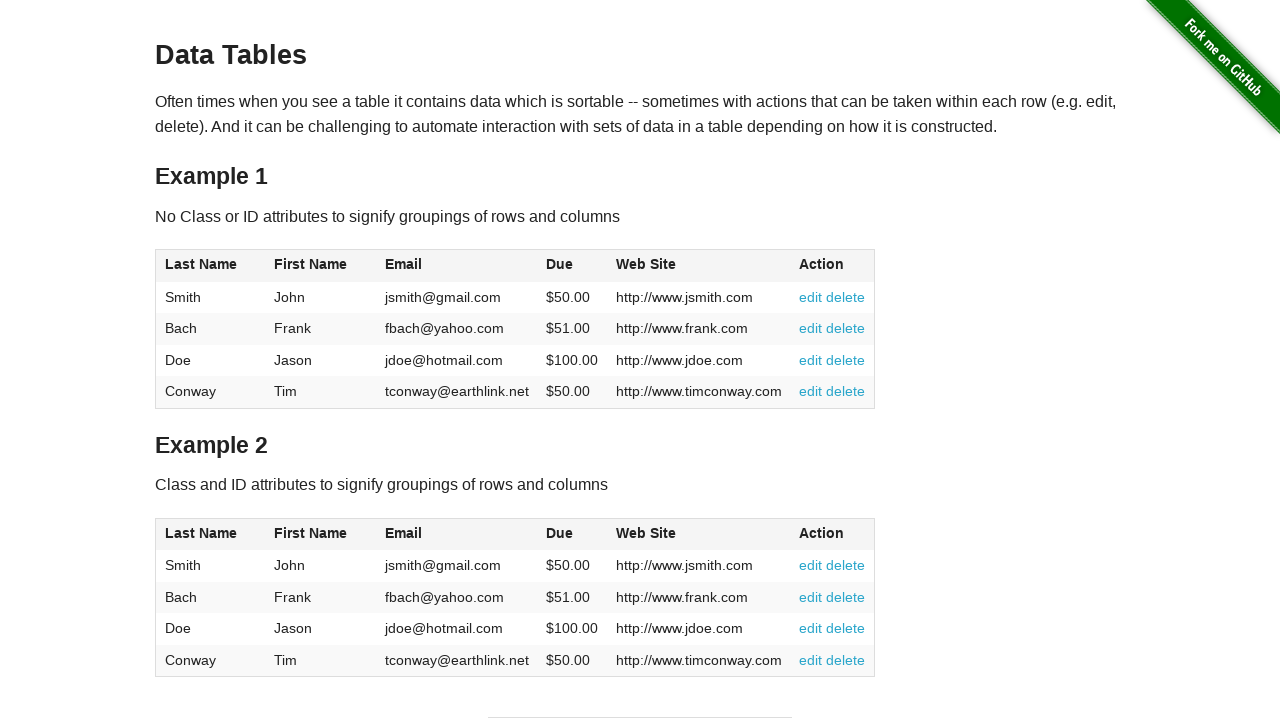

Clicked Last Name column header to sort ascending at (210, 534) on #table2 thead th:nth-child(1)
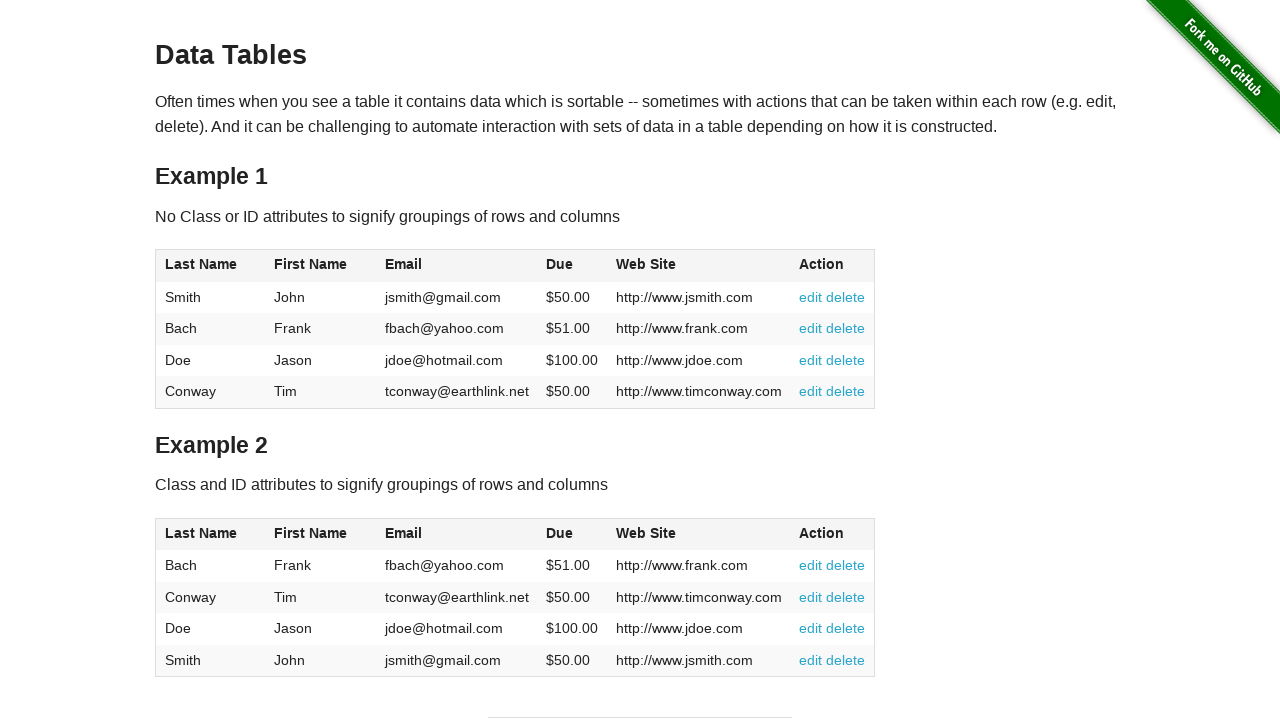

Waited for ascending sort to complete
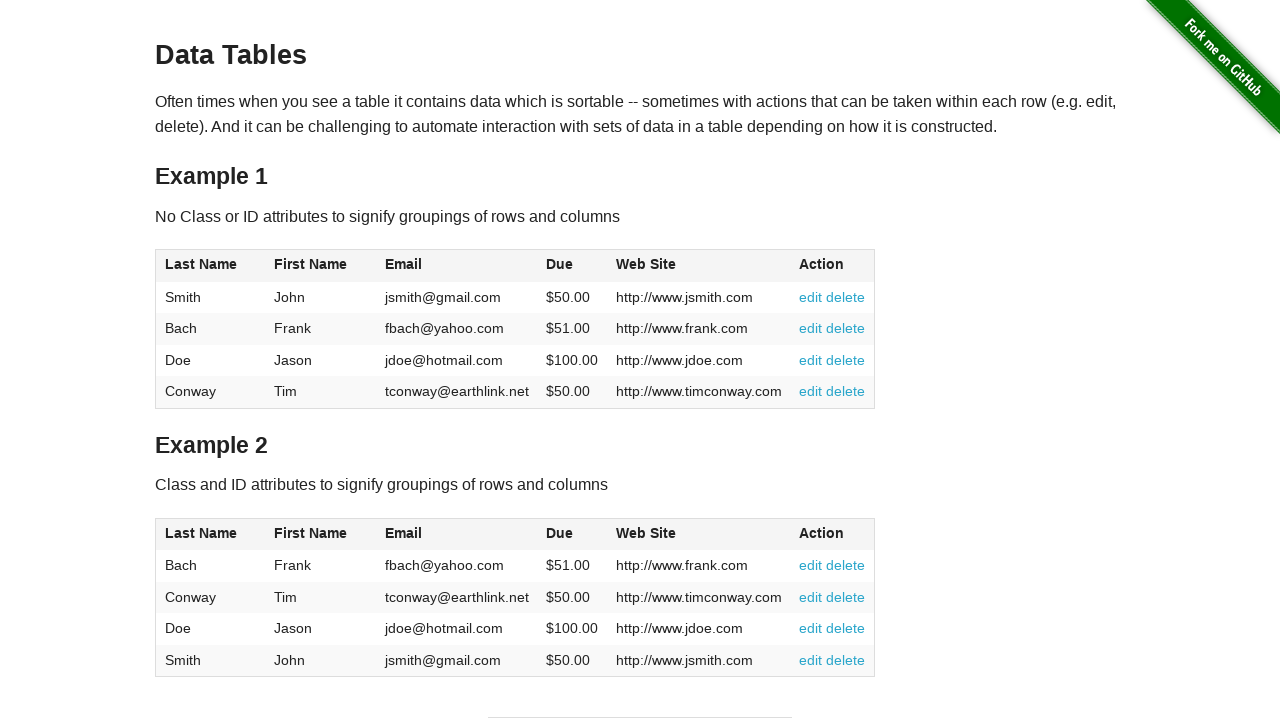

Retrieved all last name cells from table
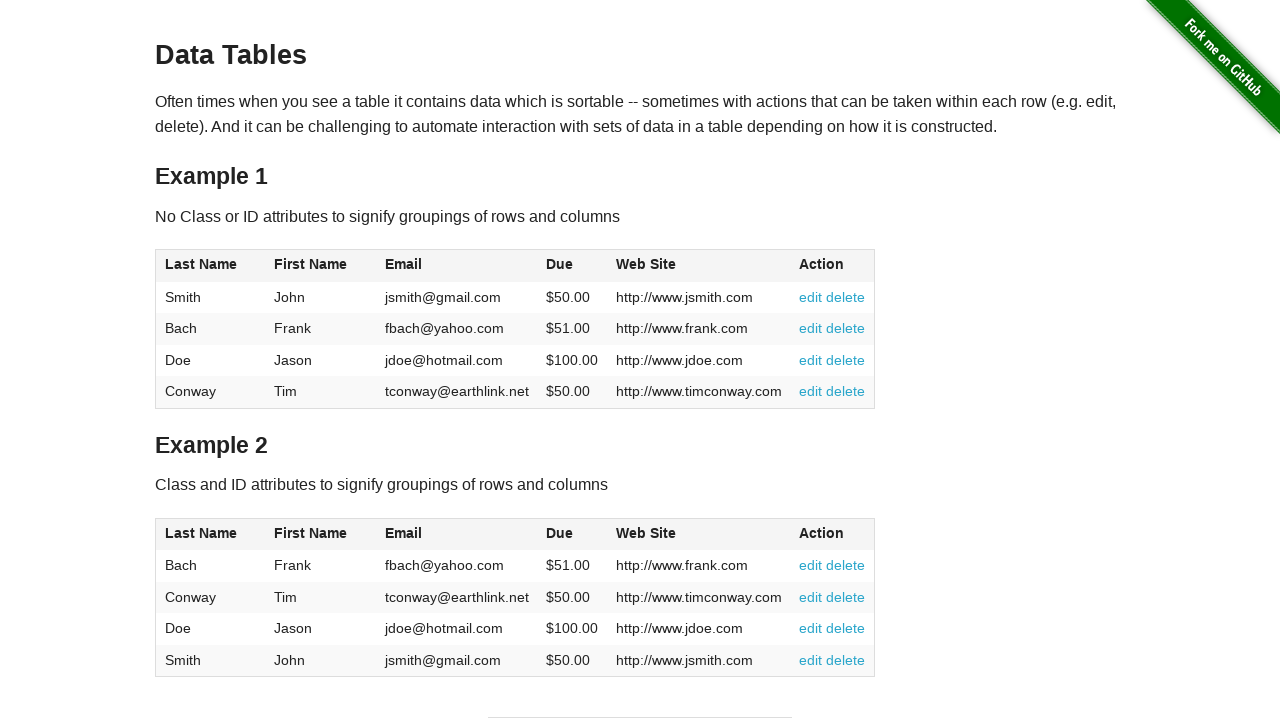

Extracted last name text values for ascending sort verification
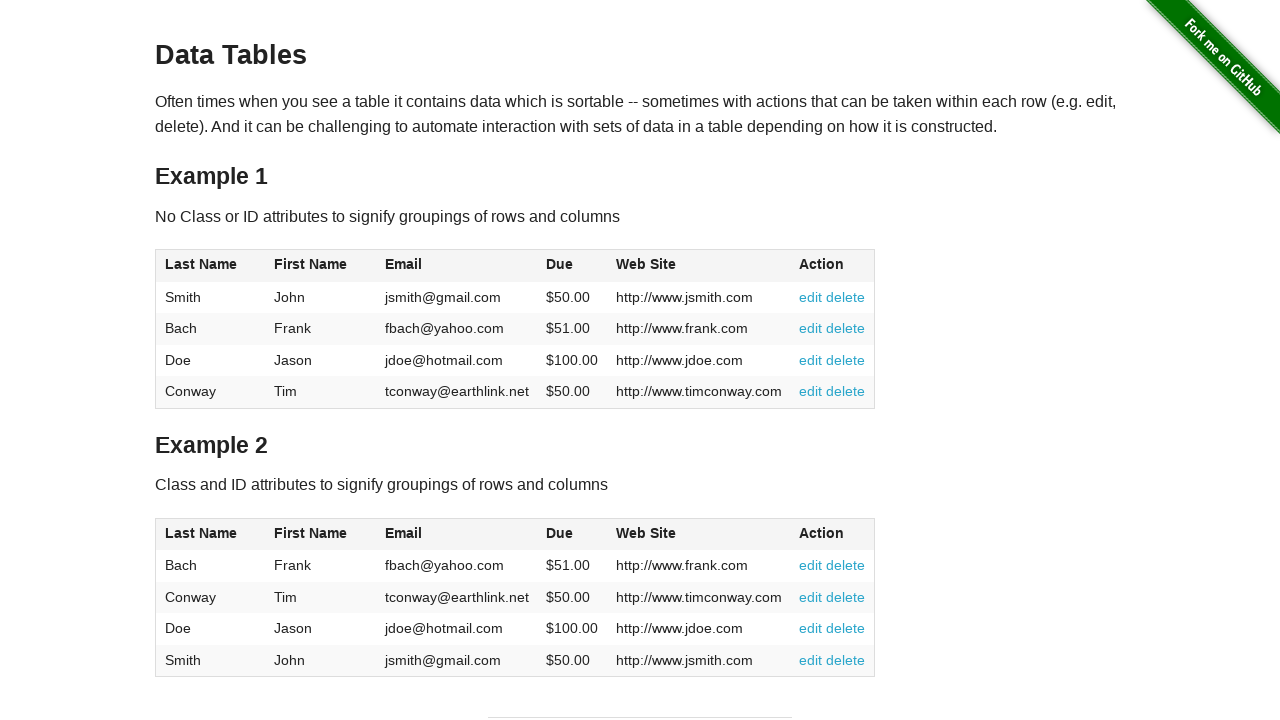

Verified table is correctly sorted ascending by Last Name
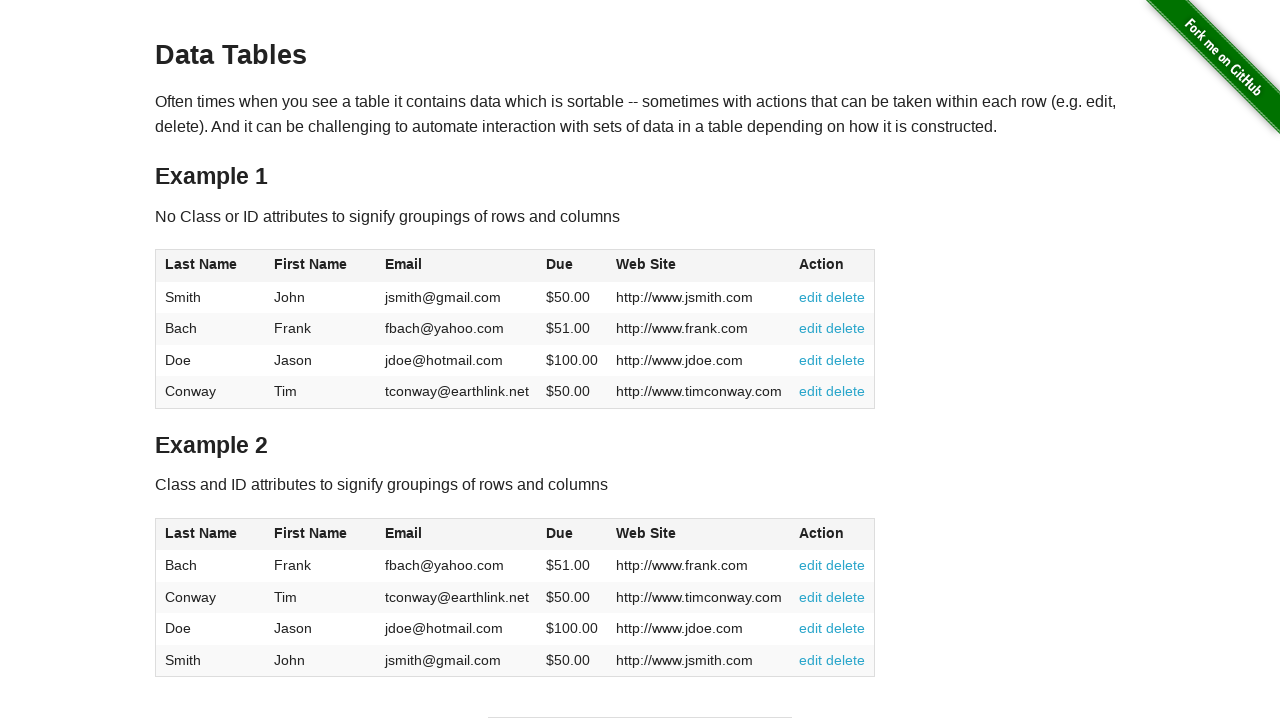

Clicked Last Name column header again to sort descending at (210, 534) on #table2 thead th:nth-child(1)
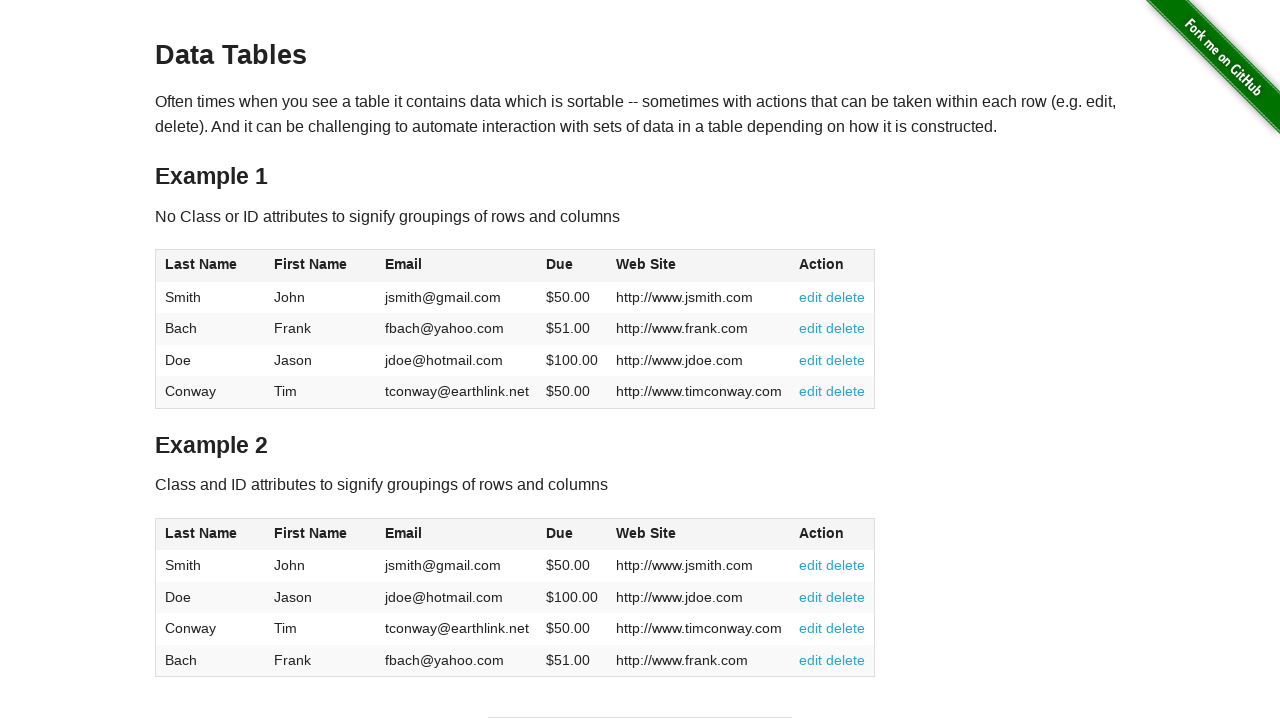

Waited for descending sort to complete
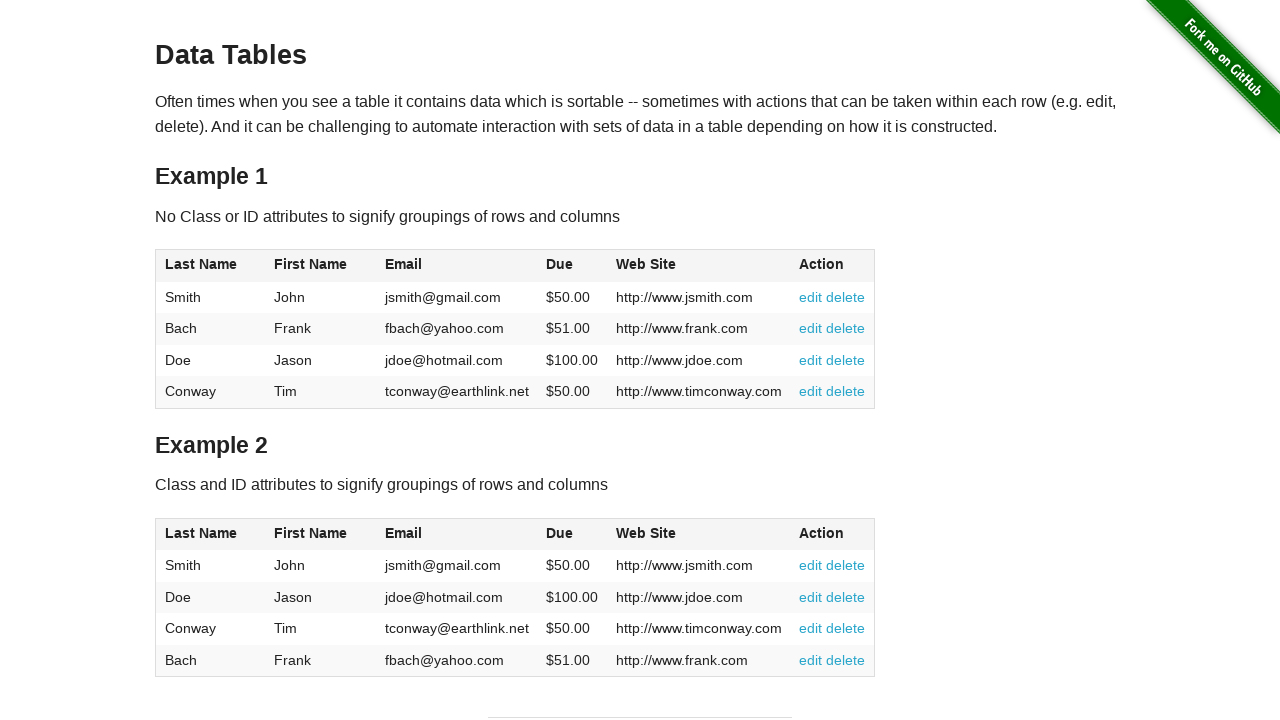

Retrieved all last name cells from table after descending sort
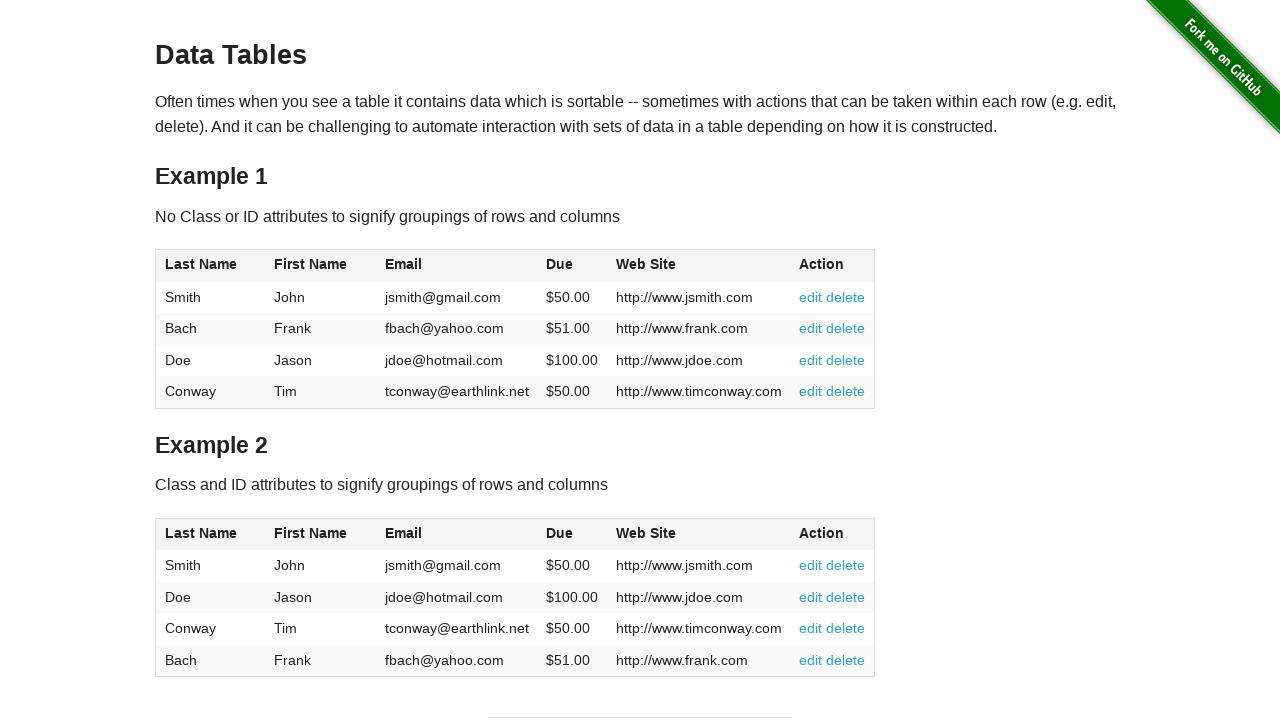

Extracted last name text values for descending sort verification
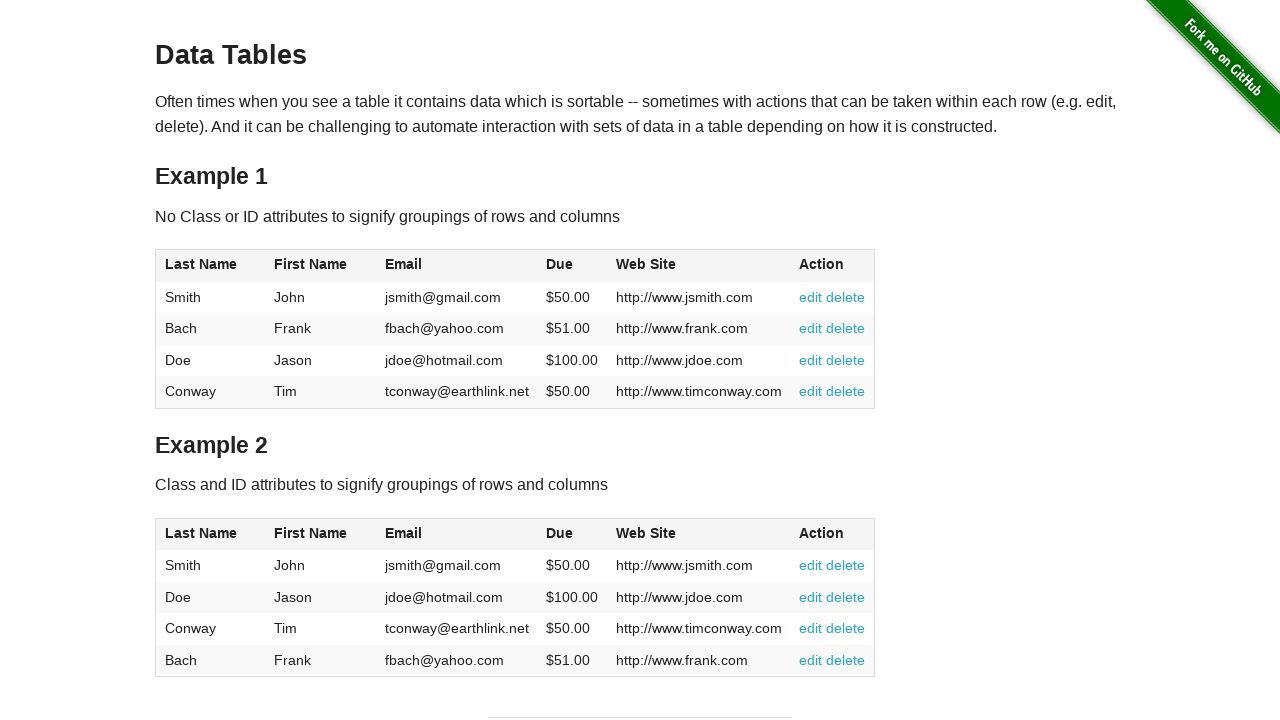

Verified table is correctly sorted descending by Last Name
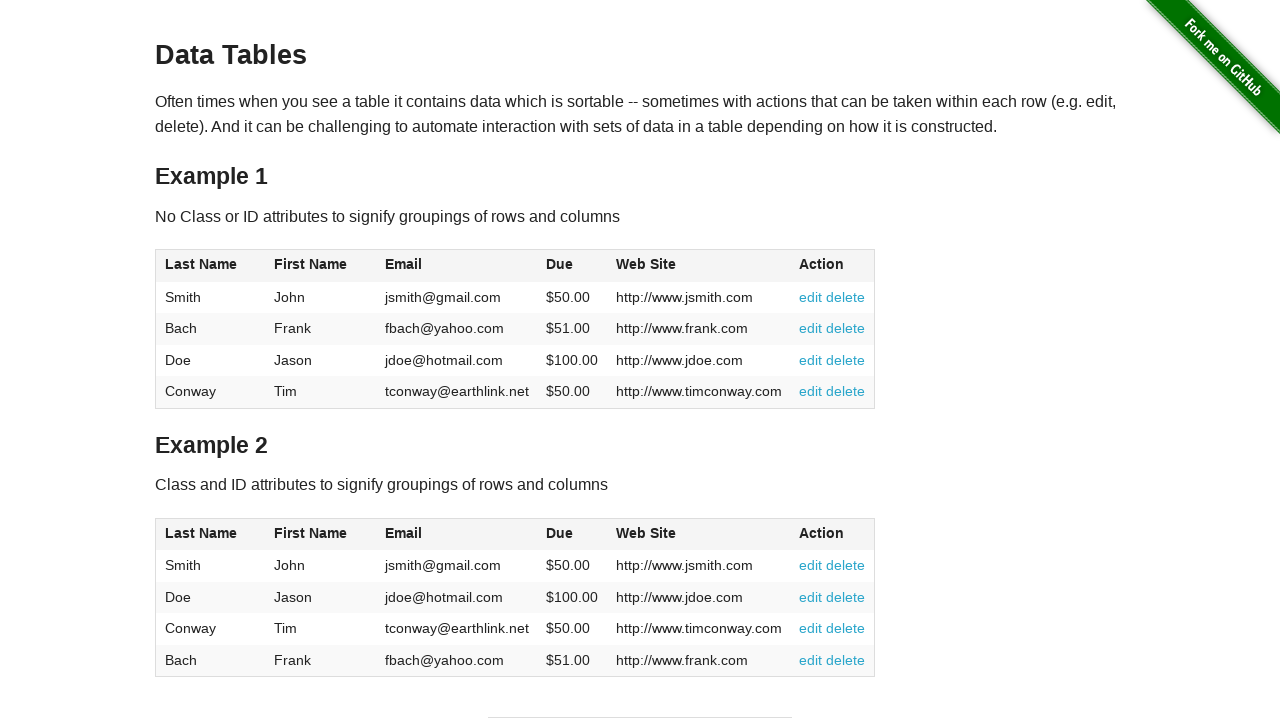

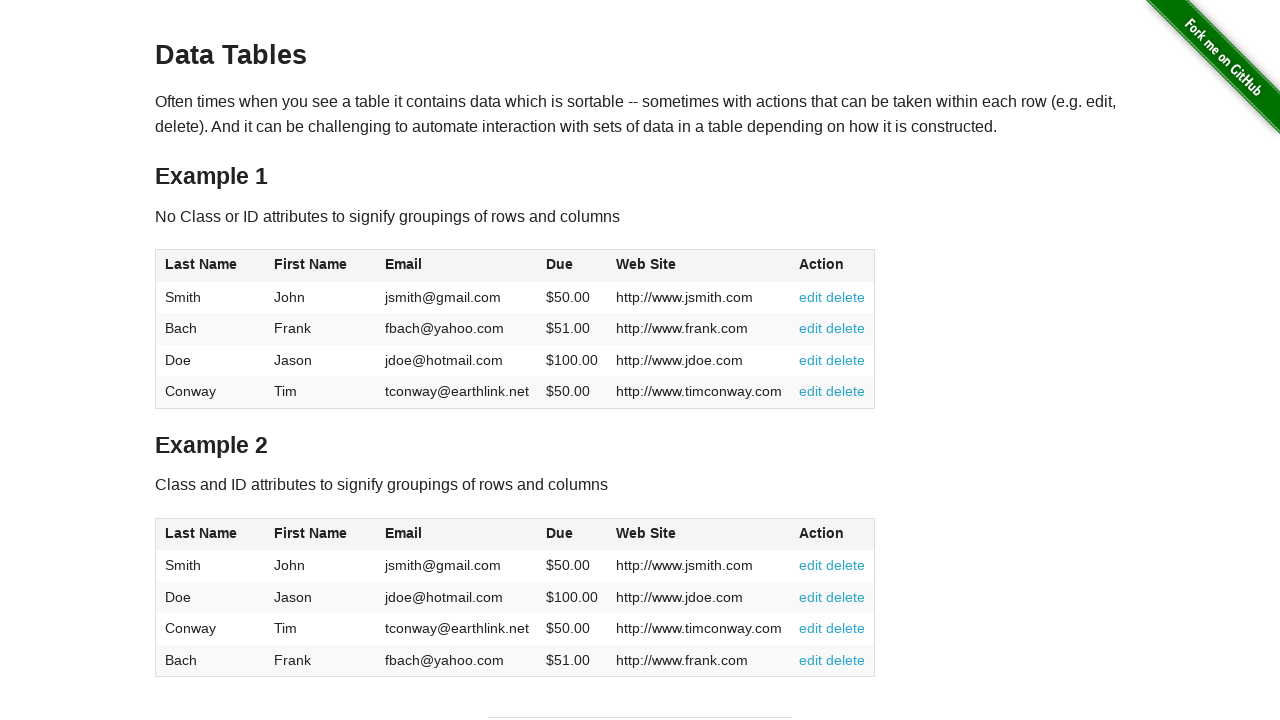